Navigates to the Herokuapp demo site and clicks on the Checkboxes link to access the checkbox testing page

Starting URL: https://the-internet.herokuapp.com/

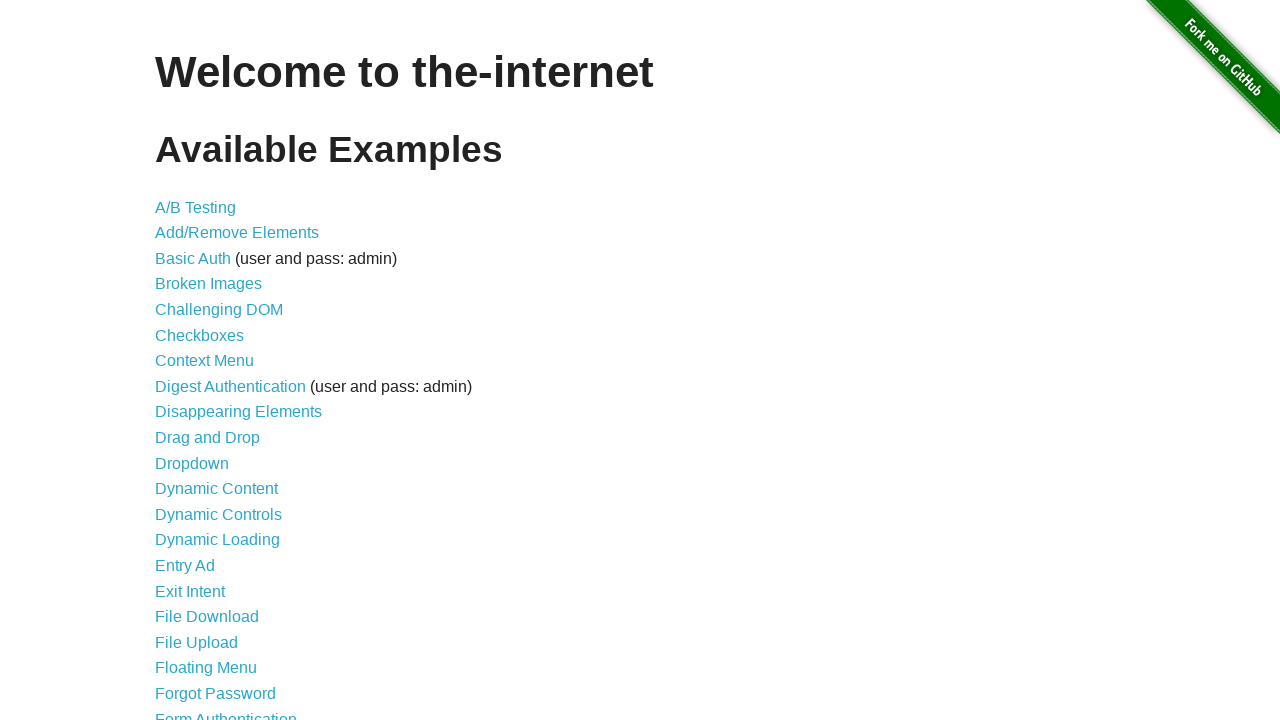

Clicked on Checkboxes link at (200, 335) on text=Checkboxes
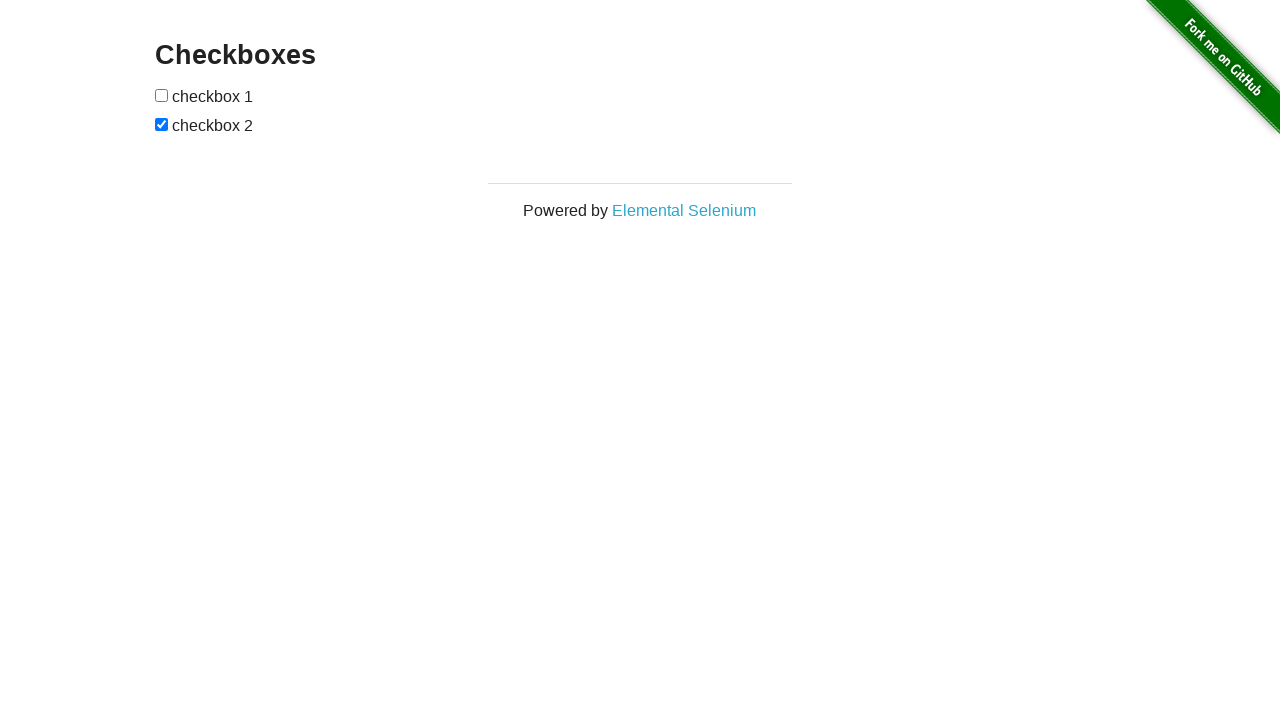

Checkboxes page loaded and checkbox elements are visible
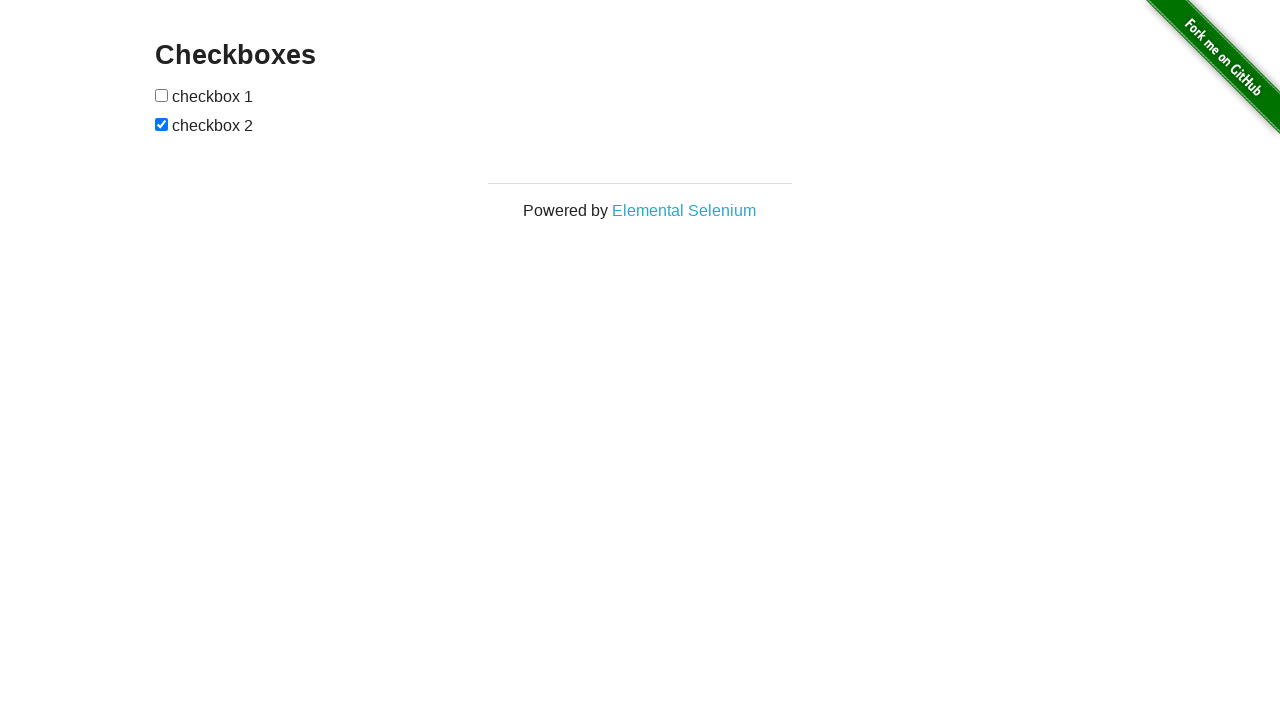

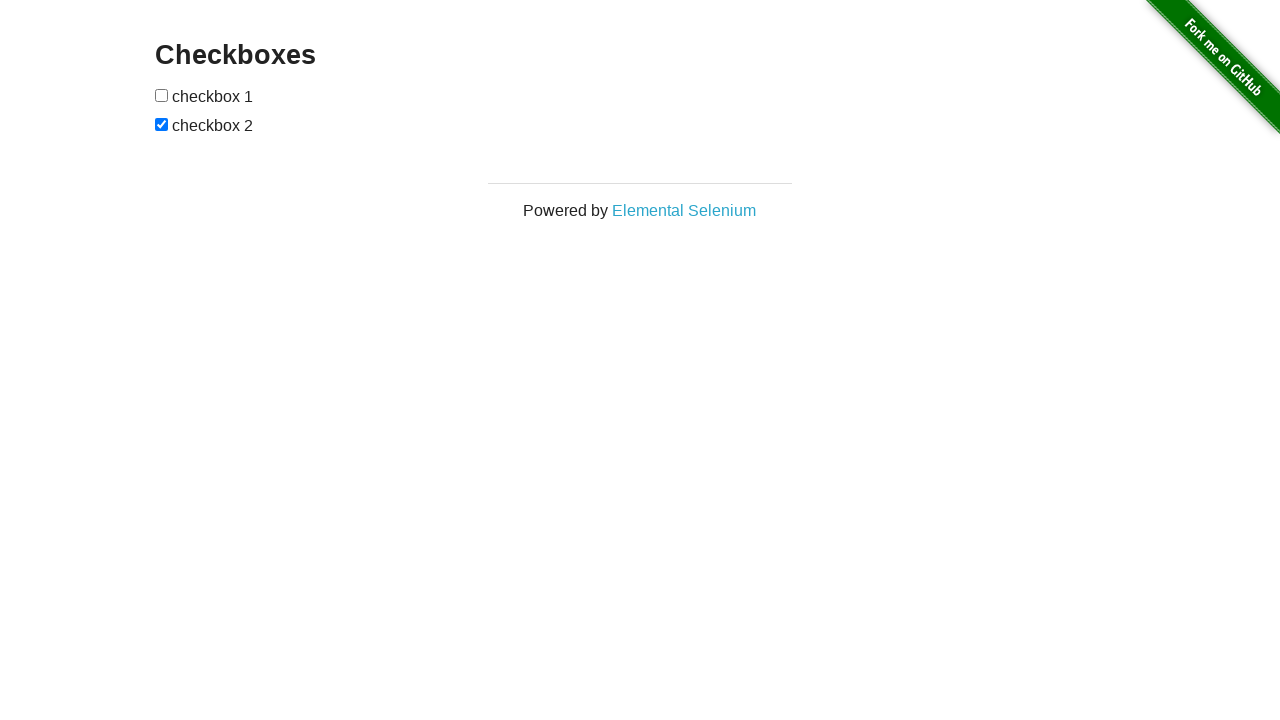